Tests Steam store search page functionality by changing the site language to Korean and scrolling to load more game results in the top sellers list.

Starting URL: https://store.steampowered.com/search/?supportedlang=english%2Ckoreana&filter=topsellers&ndl=1

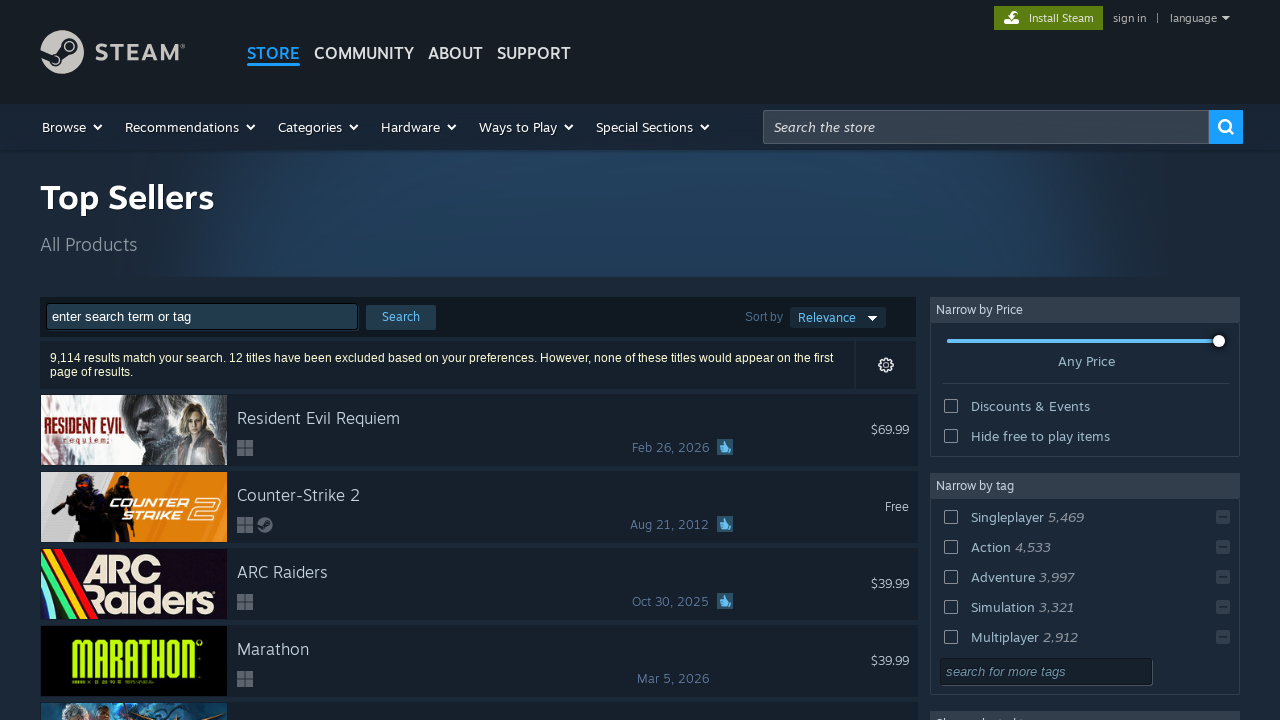

Waited for page to load with networkidle state
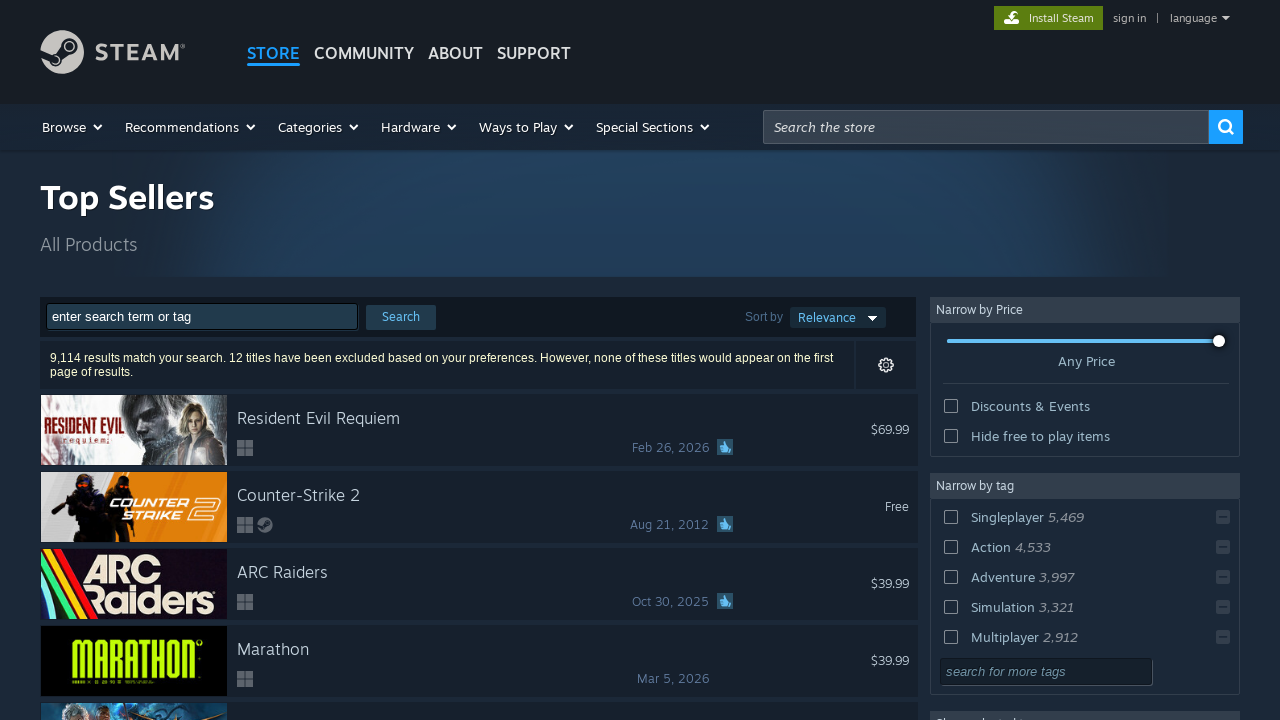

Clicked language dropdown to open it at (1194, 18) on xpath=//*[@id="language_pulldown"]
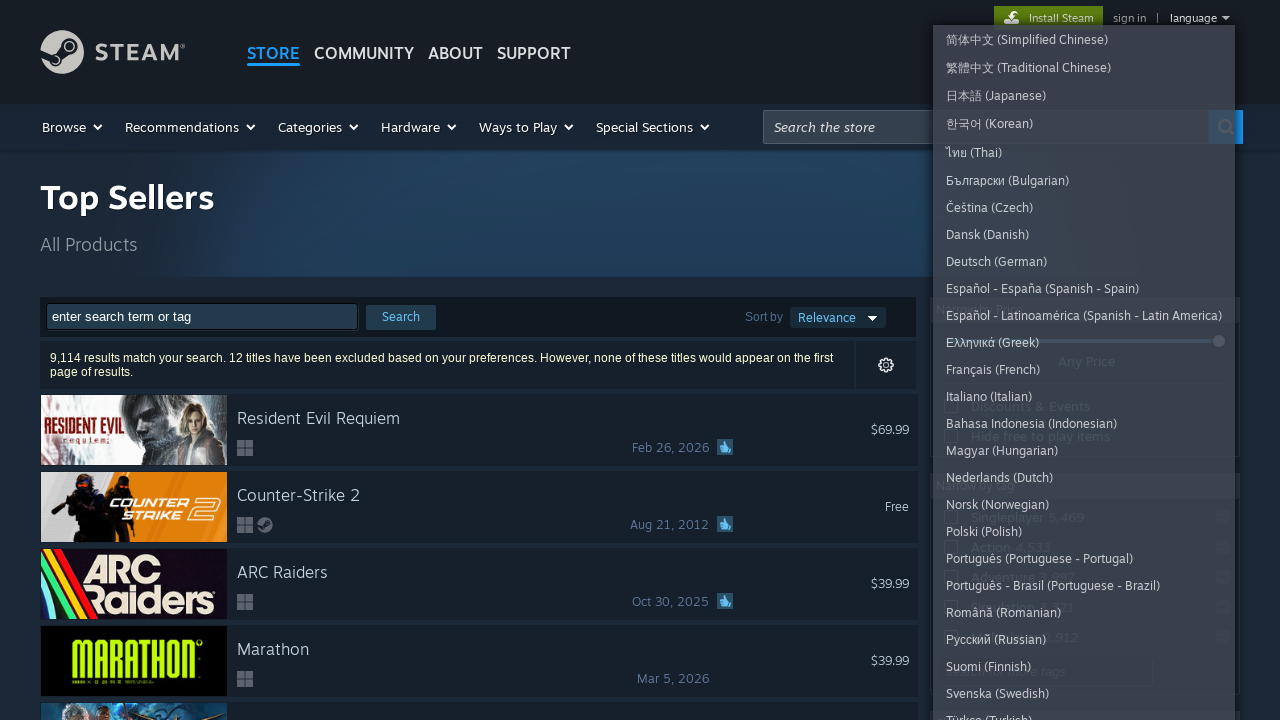

Selected Korean language from dropdown (4th option) at (1084, 124) on xpath=//*[@id="language_dropdown"]/div/a[4]
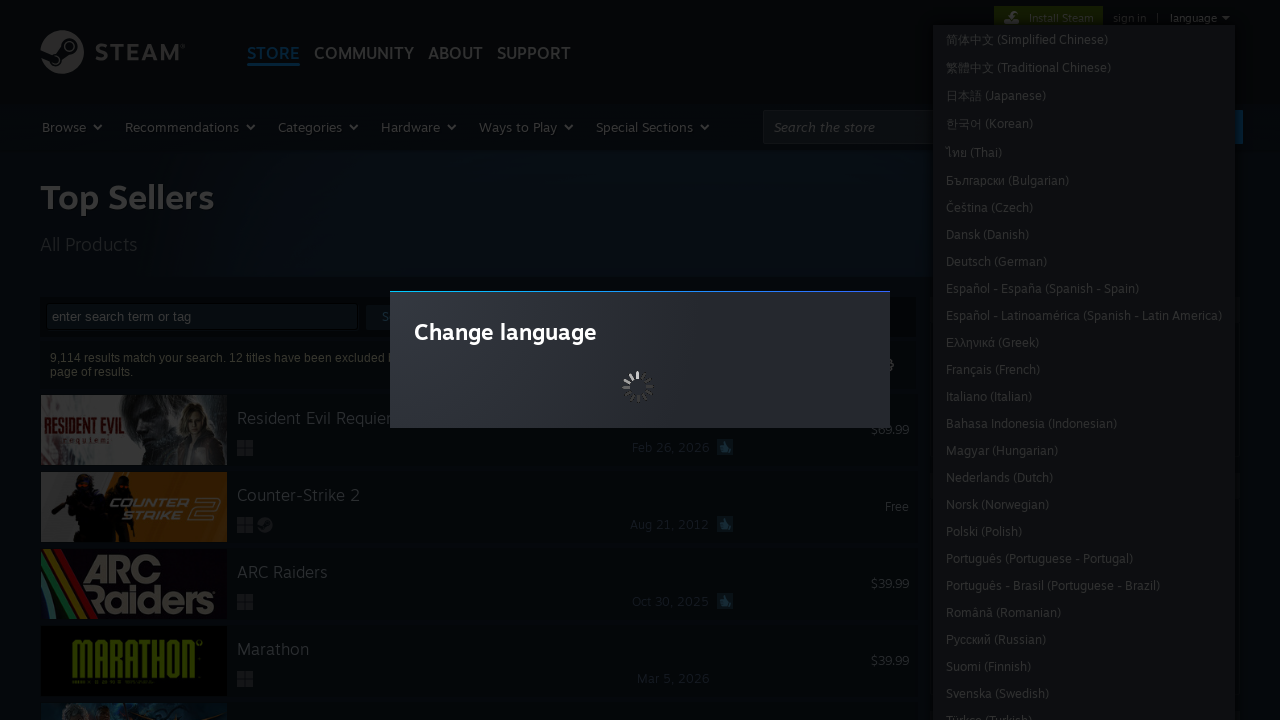

Waited for language change to take effect with networkidle state
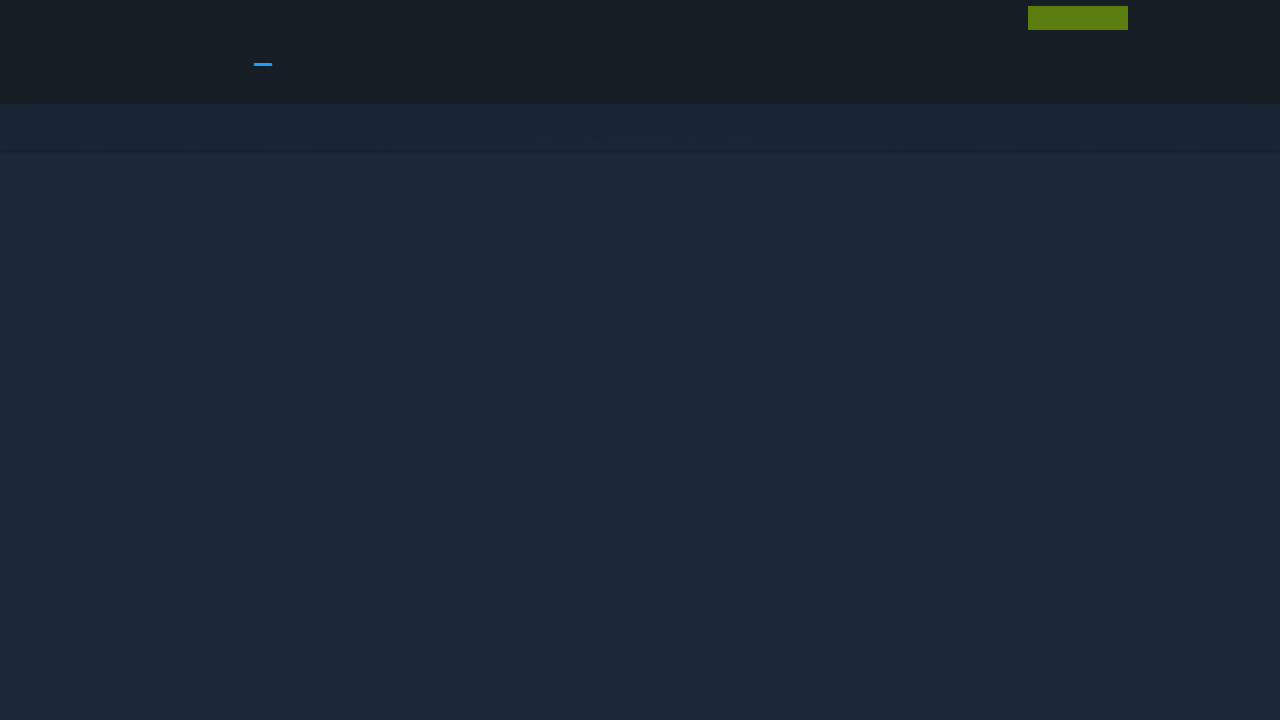

Scrolled to bottom of page to trigger infinite scroll loading
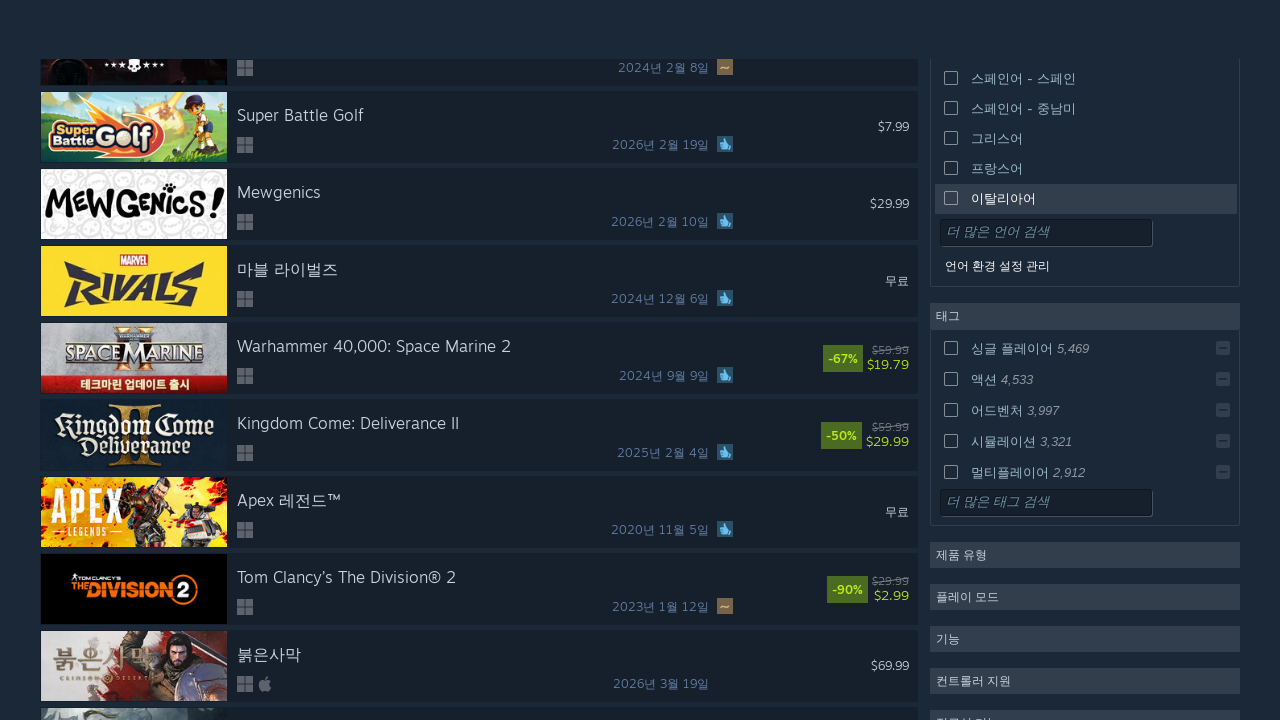

Waited for search results container to load
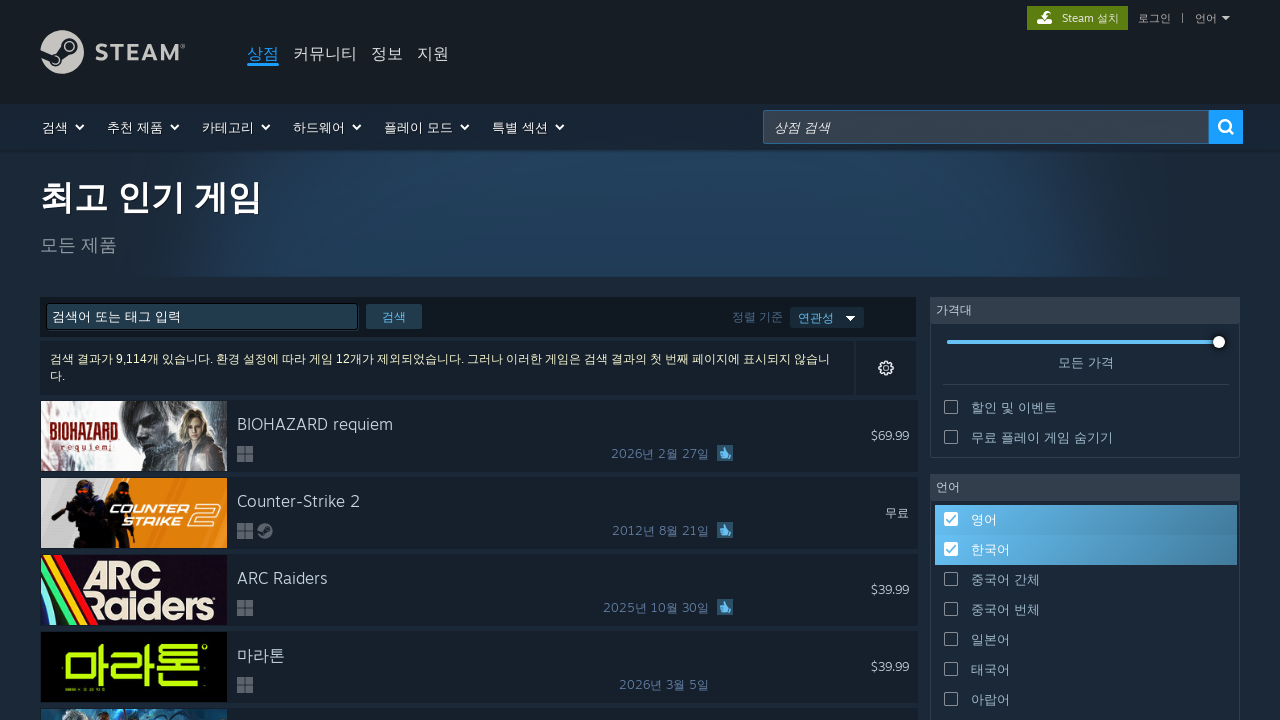

Verified game listings are present in search results
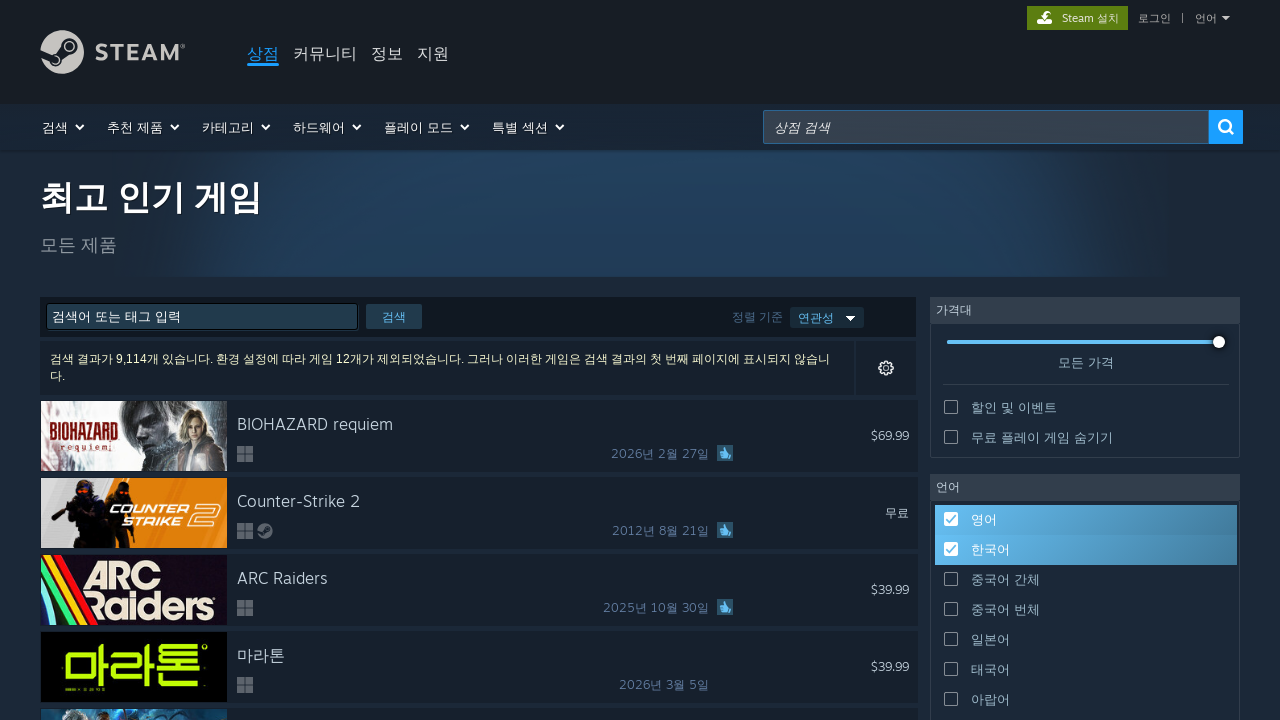

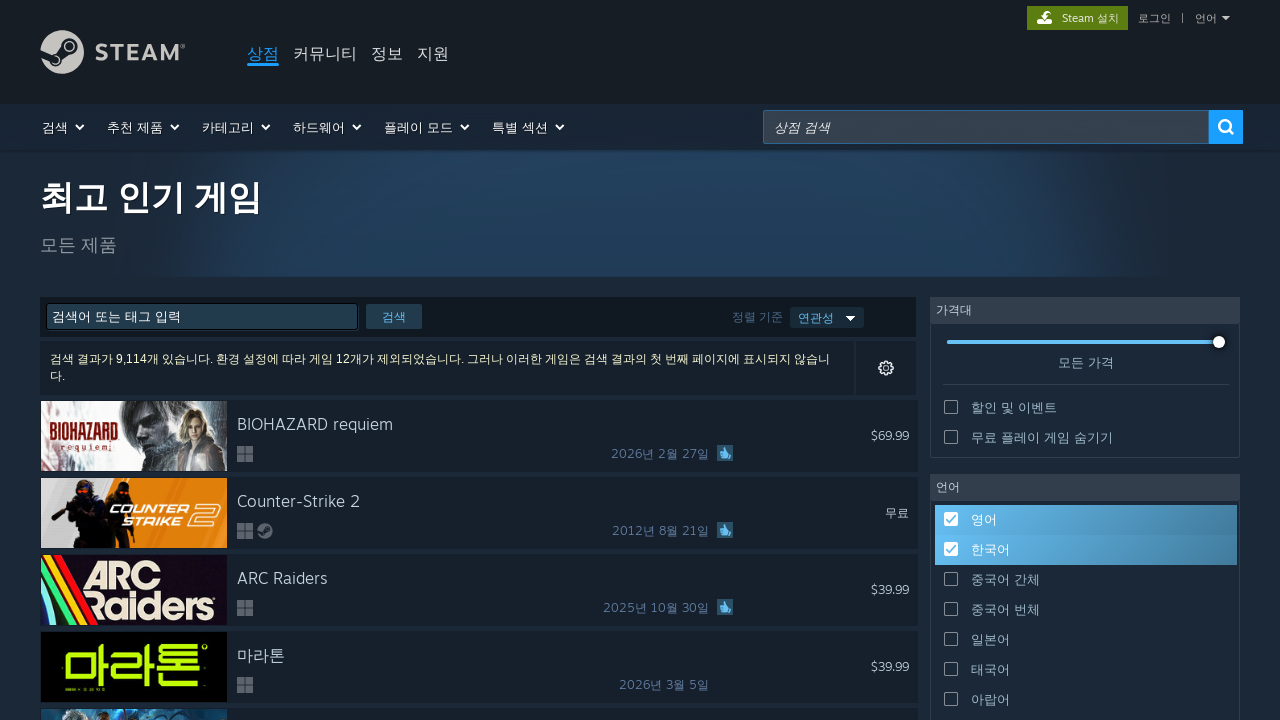